Opens the OrangeHRM demo website homepage and verifies the page loads successfully

Starting URL: https://opensource-demo.orangehrmlive.com/

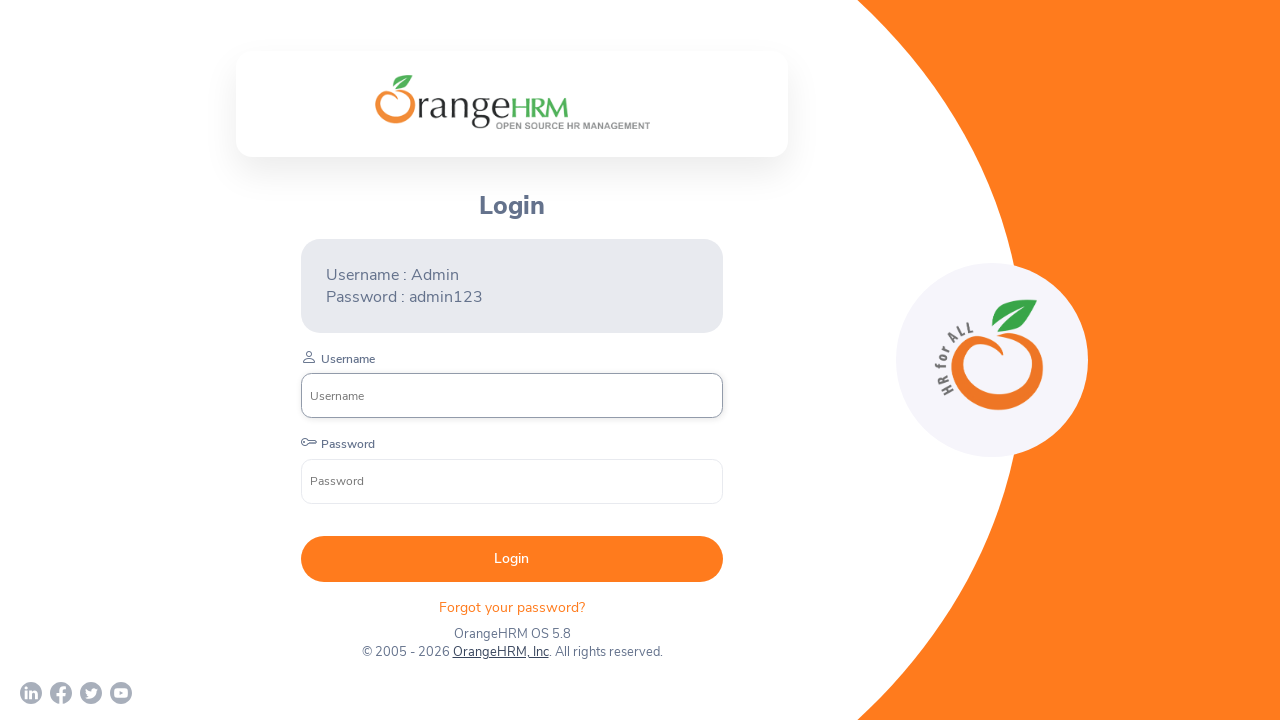

Waited for OrangeHRM login branding element to load
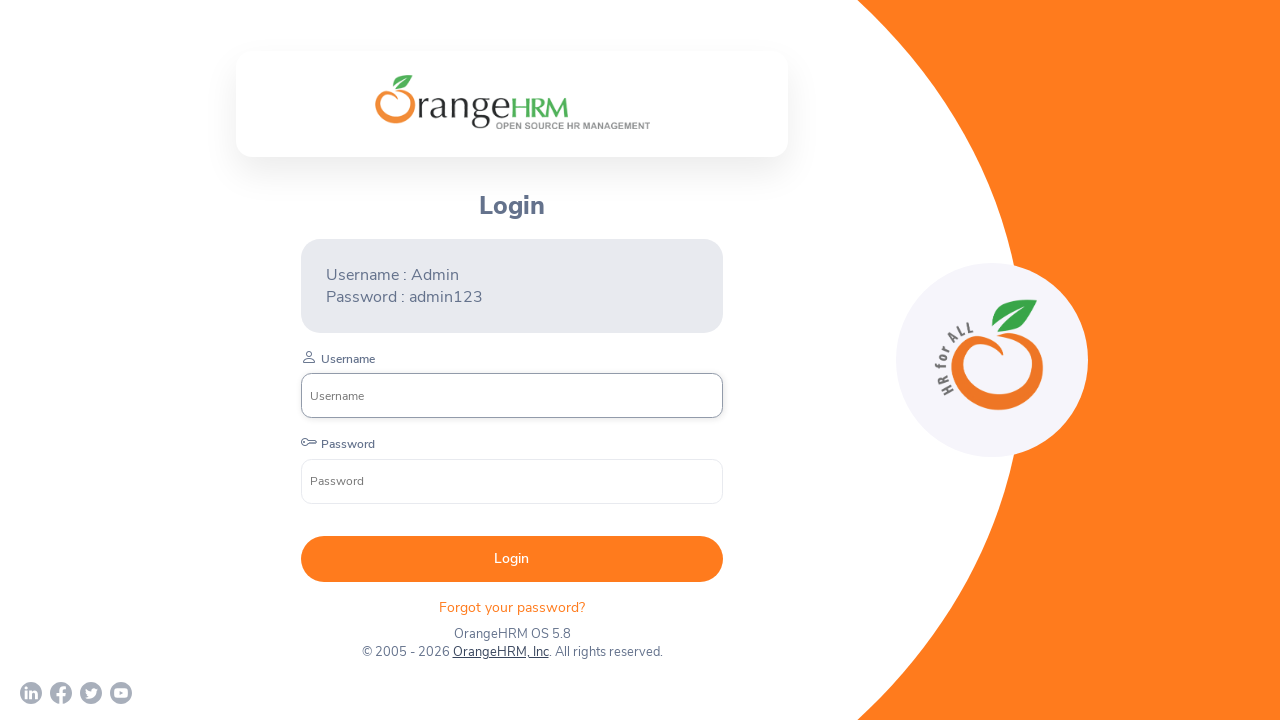

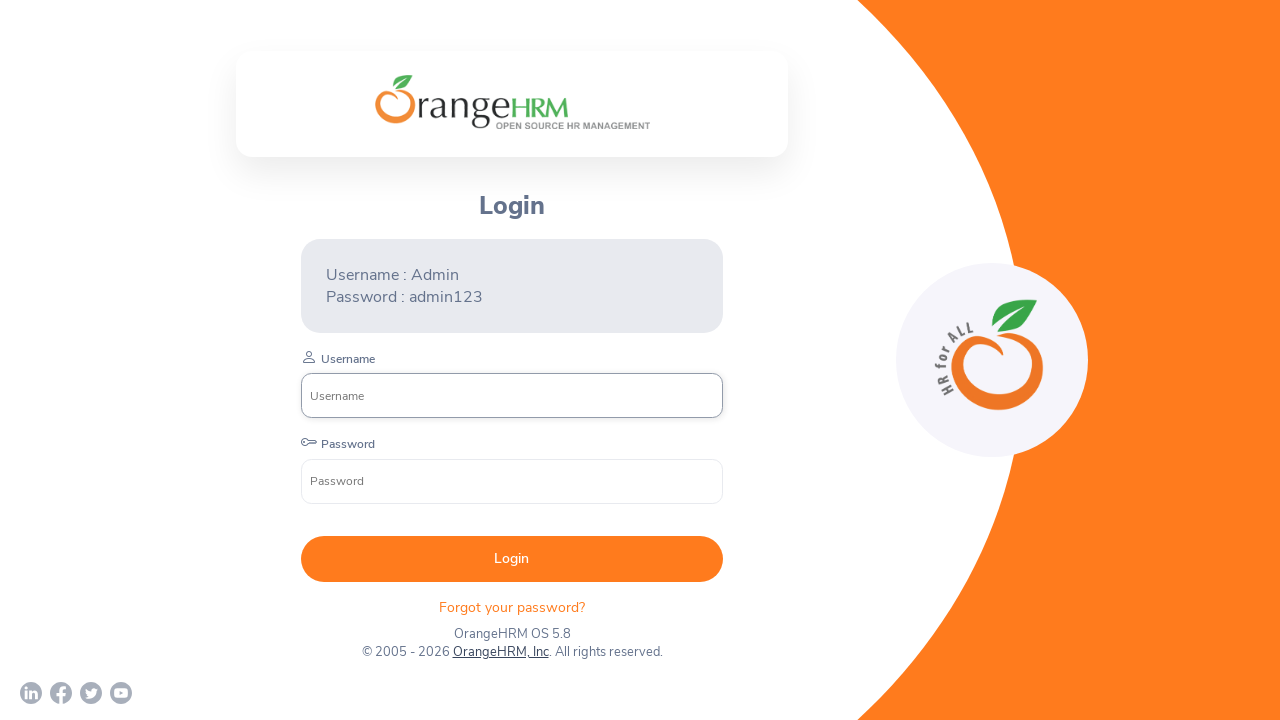